Tests radio button functionality on DemoQA by clicking the "Impressive" radio button and verifying its state (enabled, displayed, selected)

Starting URL: https://demoqa.com/radio-button

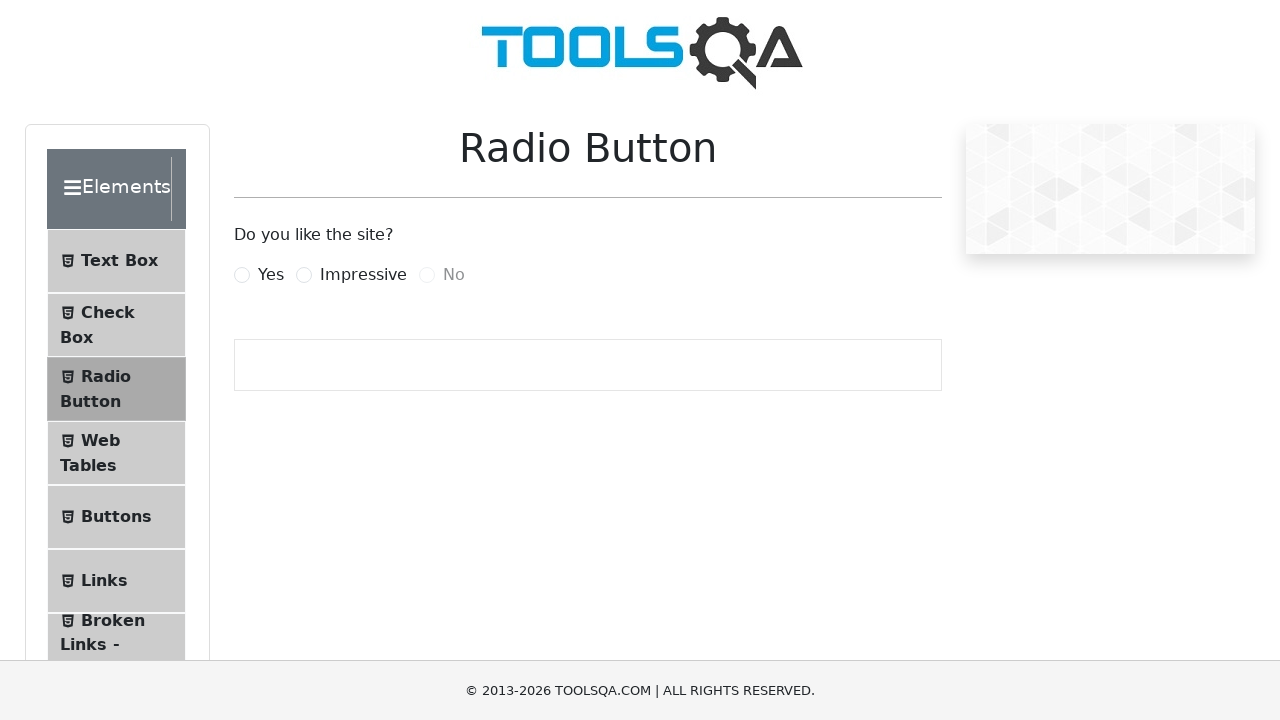

Clicked the 'Impressive' radio button label at (363, 275) on label[for='impressiveRadio']
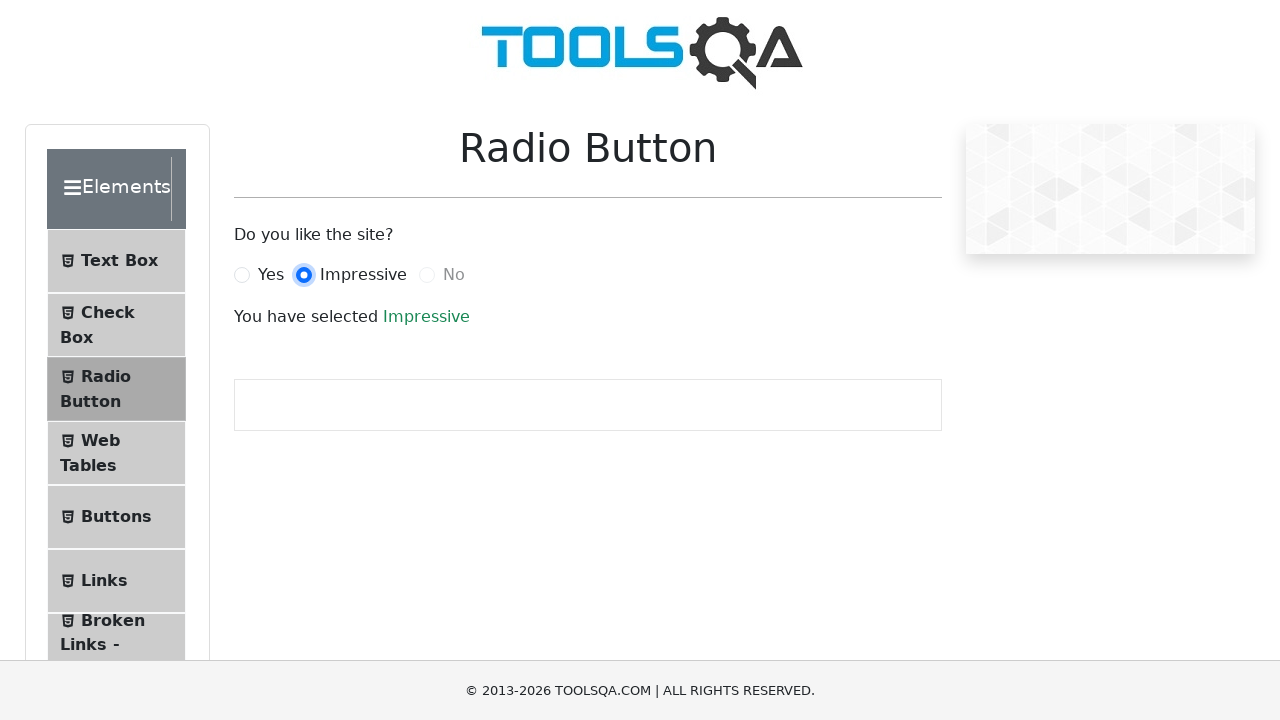

Verified 'Impressive' radio button is selected by confirming success text appears
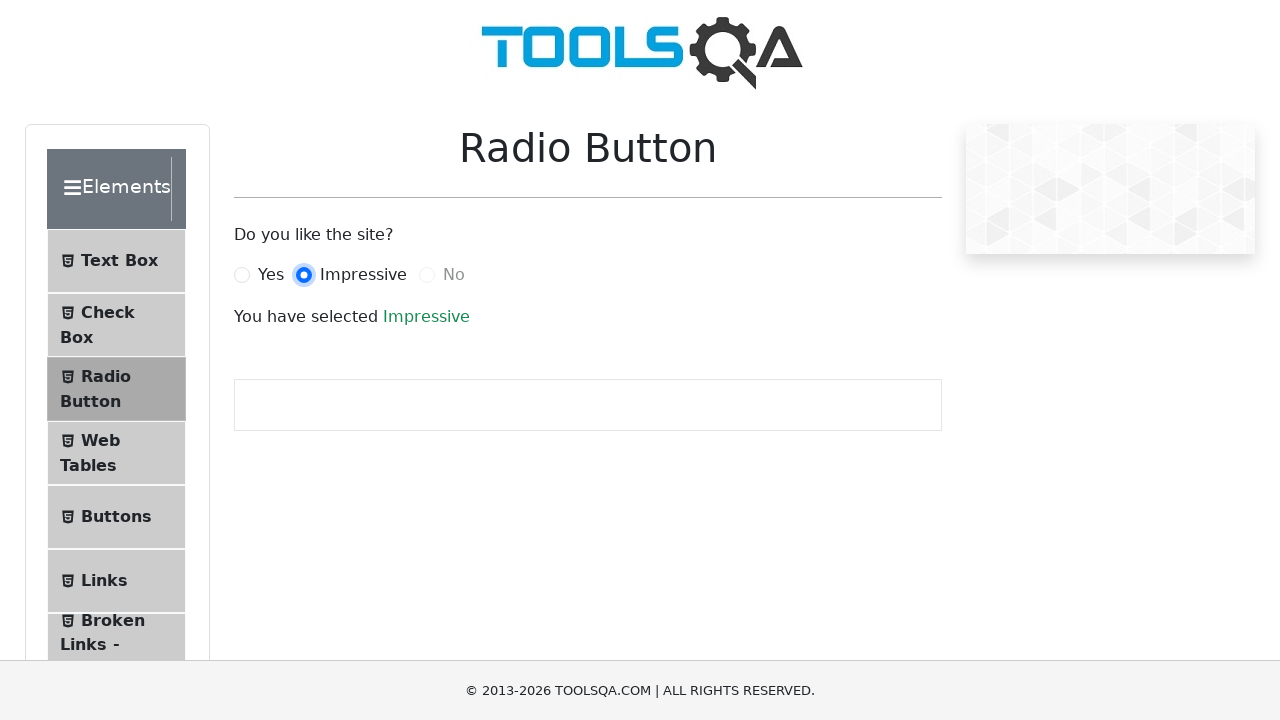

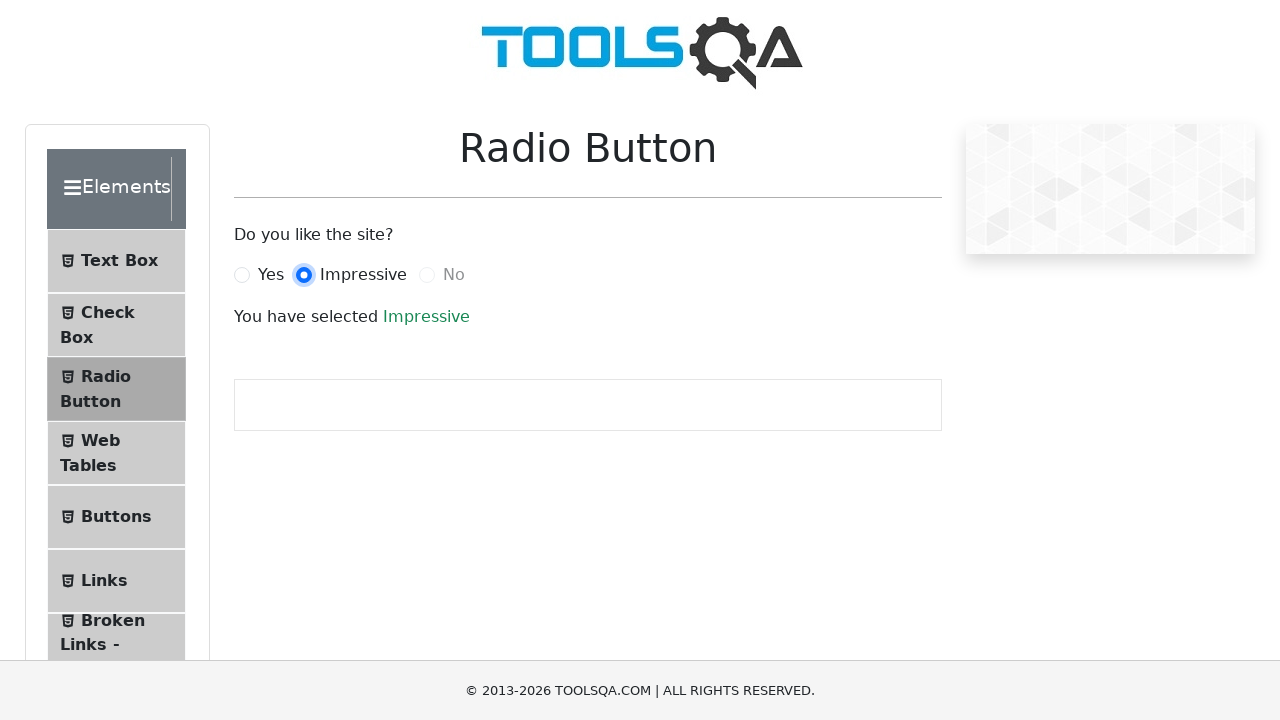